Tests waiting for a dynamically loaded image element to appear on the page by waiting for the presence of an element with id "award"

Starting URL: https://bonigarcia.dev/selenium-webdriver-java/loading-images.html

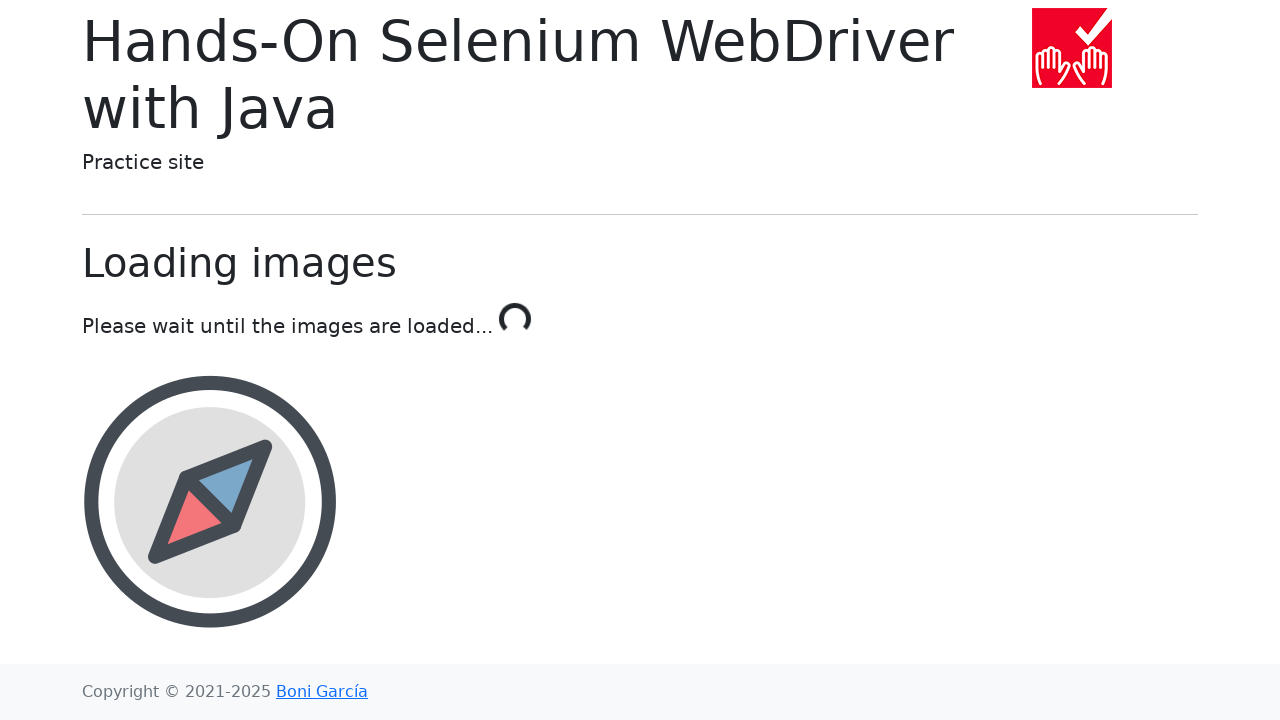

Waited for dynamically loaded award image element with id 'award' to appear on the page
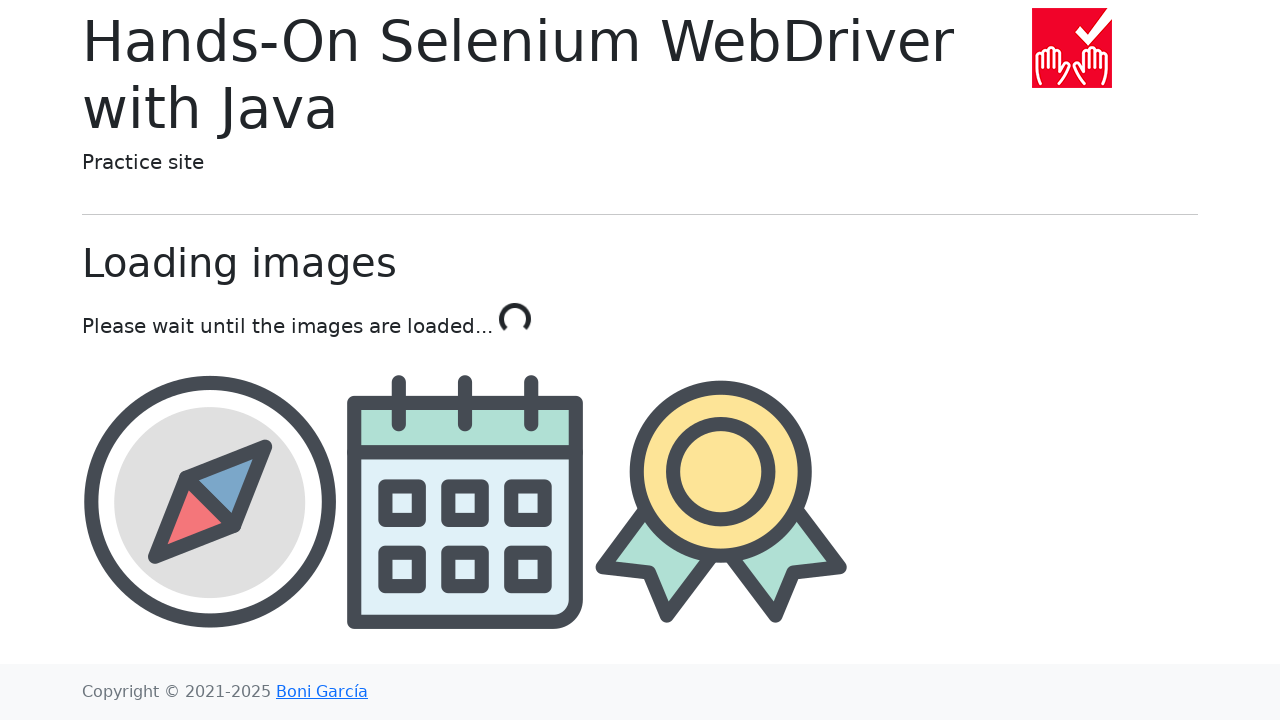

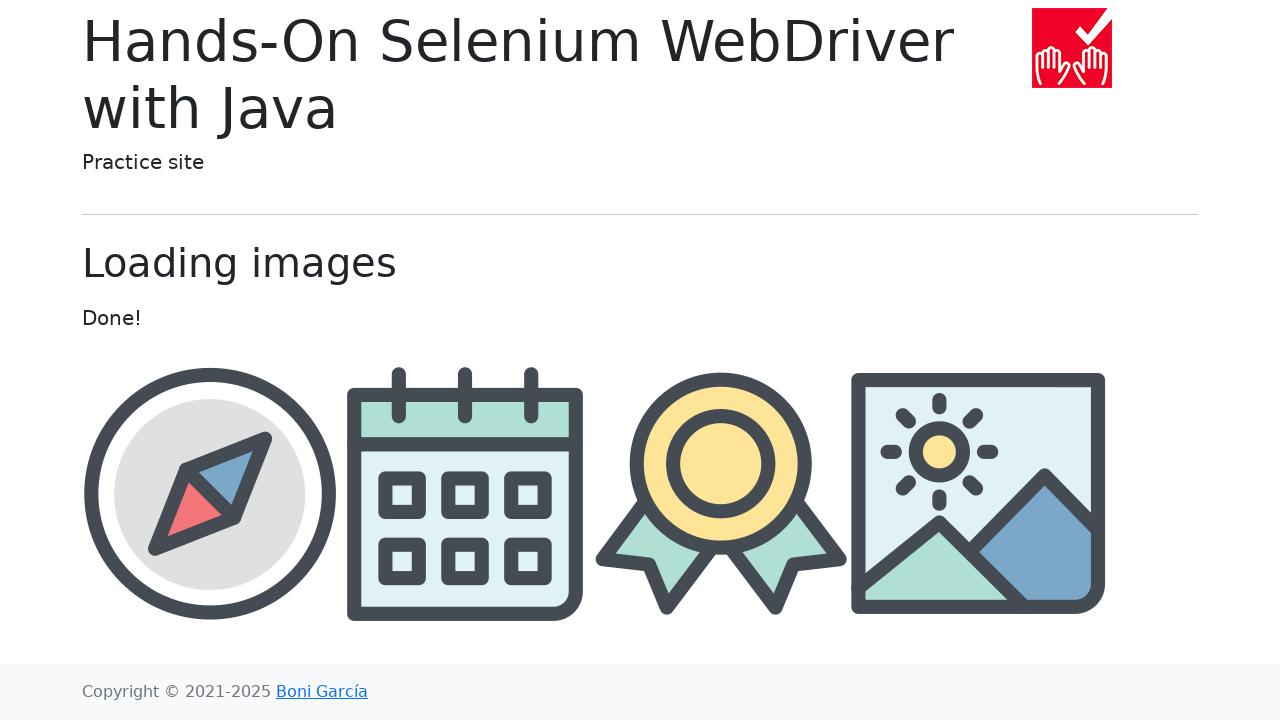